Tests navigation to the Signup/Login page by clicking signup/login links

Starting URL: https://automationexercise.com/

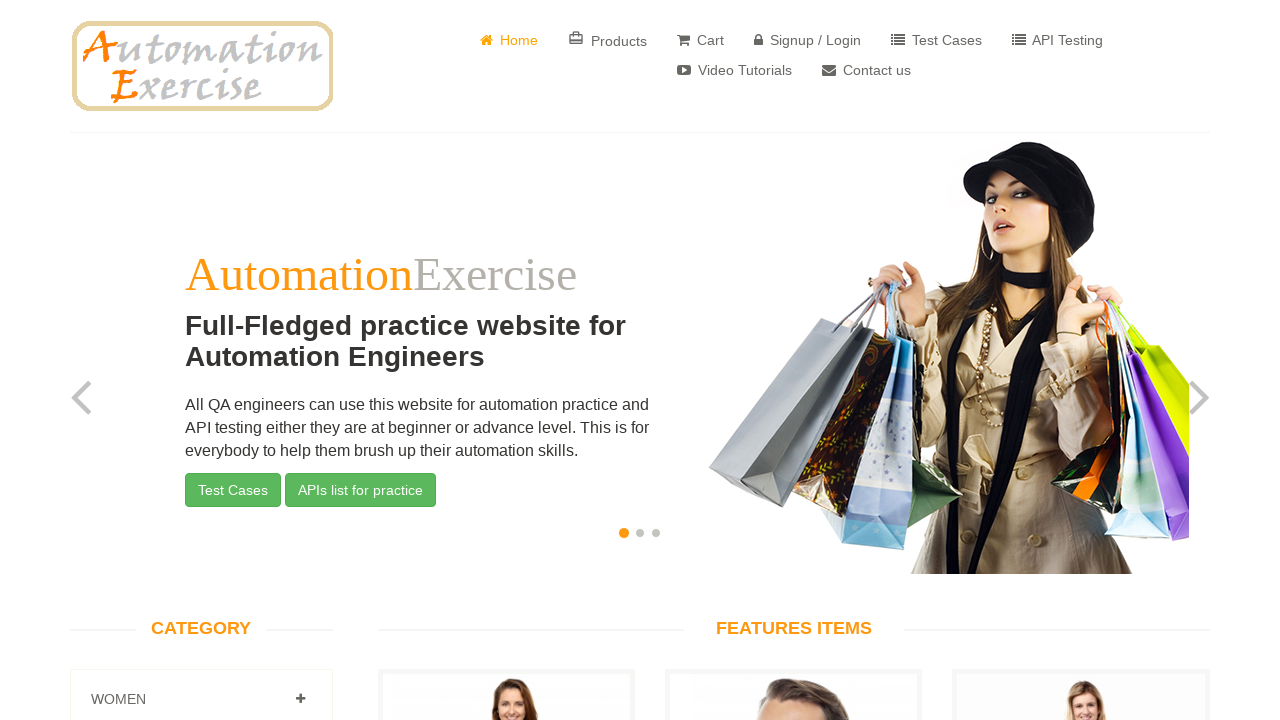

Clicked 'Signup / Login' link at (808, 40) on text=Signup / Login
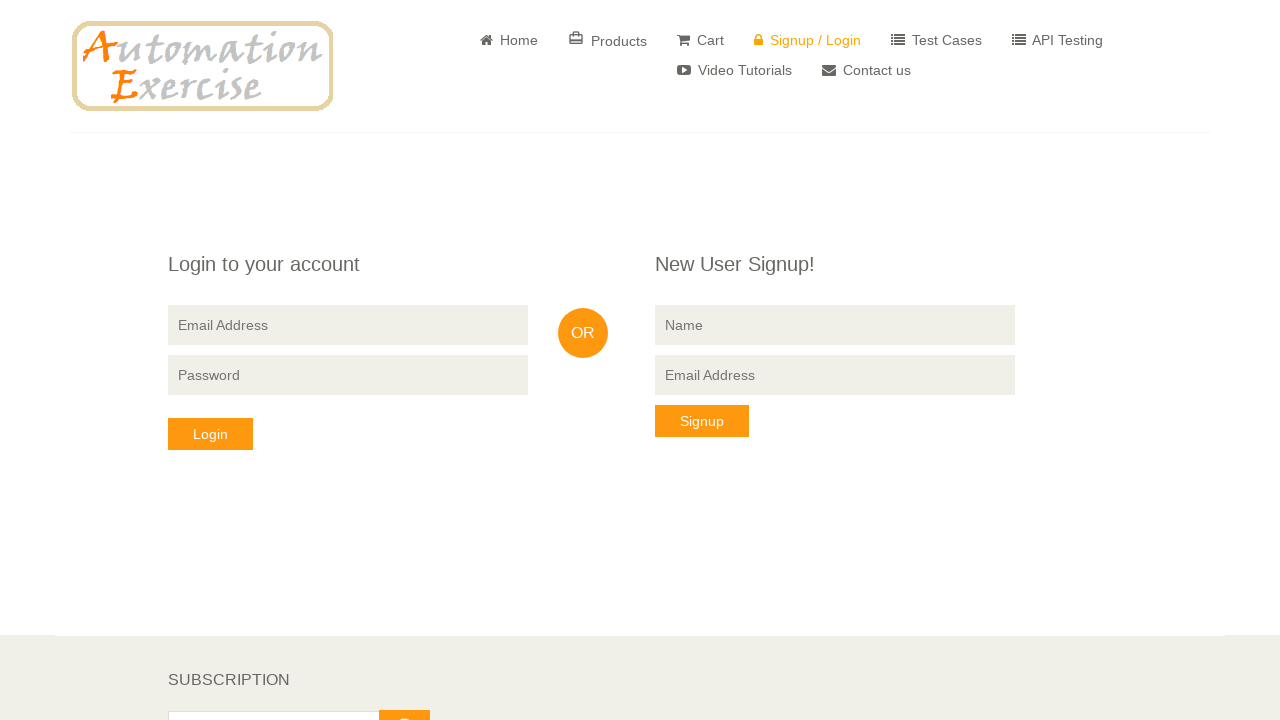

Clicked lock icon to access signup/login page at (758, 40) on .fa.fa-lock
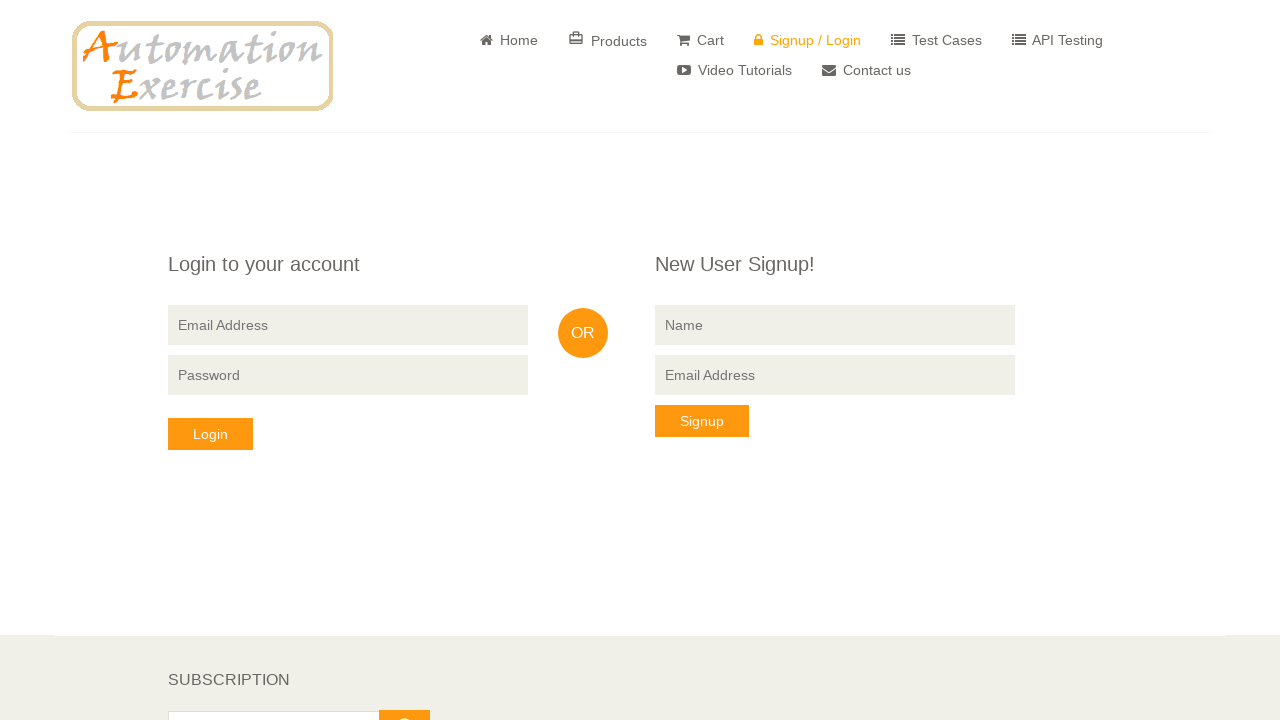

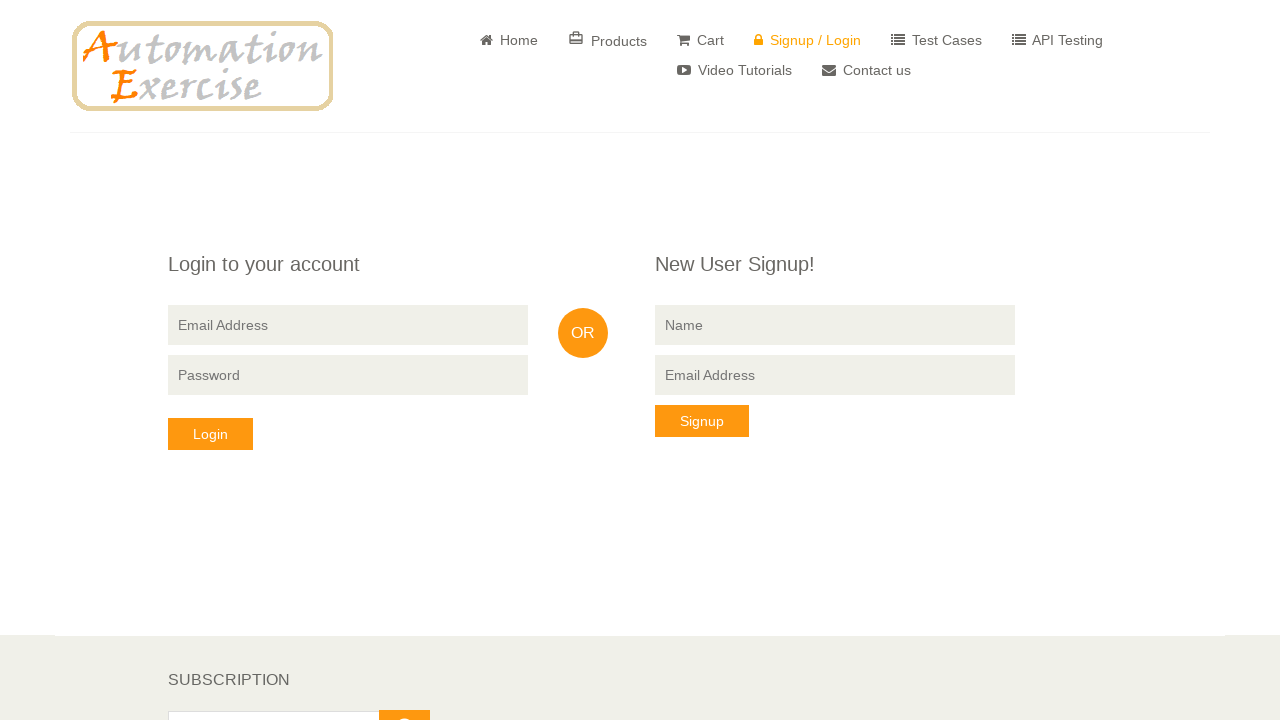